Tests dynamic loading by clicking start button and waiting for content to appear

Starting URL: http://the-internet.herokuapp.com/dynamic_loading/2

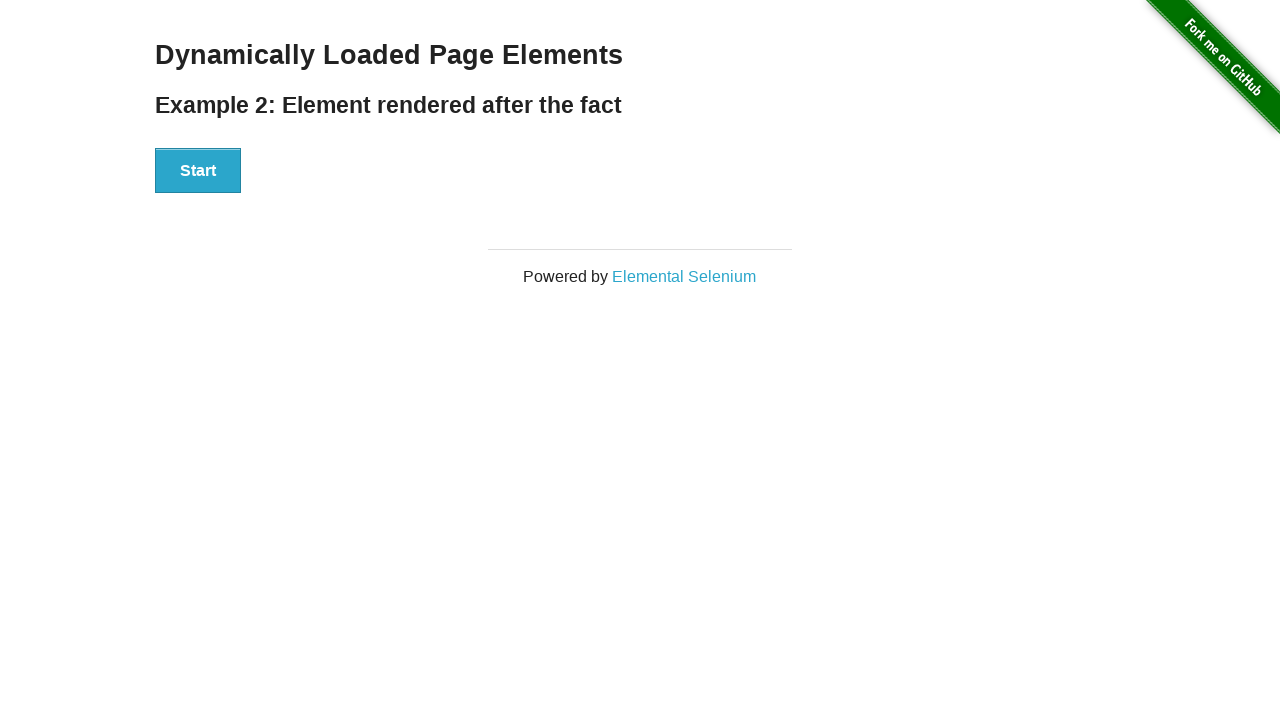

Clicked start button to trigger dynamic loading at (198, 171) on div[id='start'] button
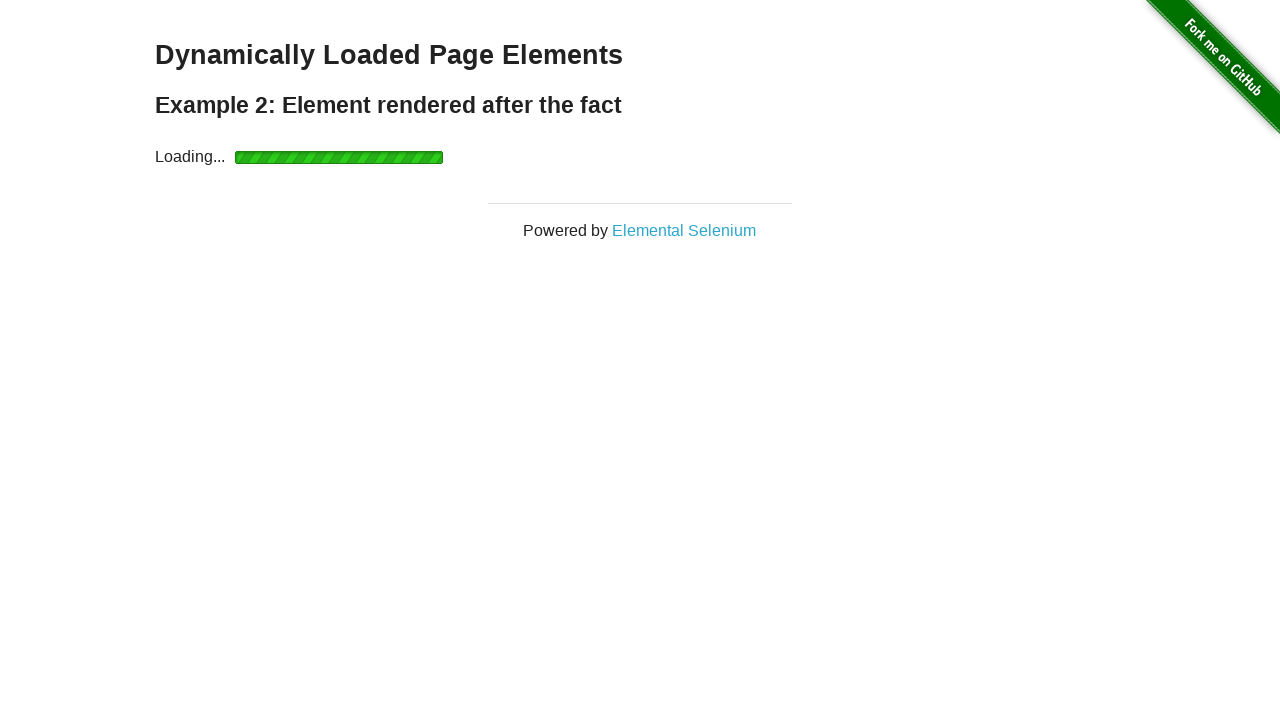

Loading spinner disappeared
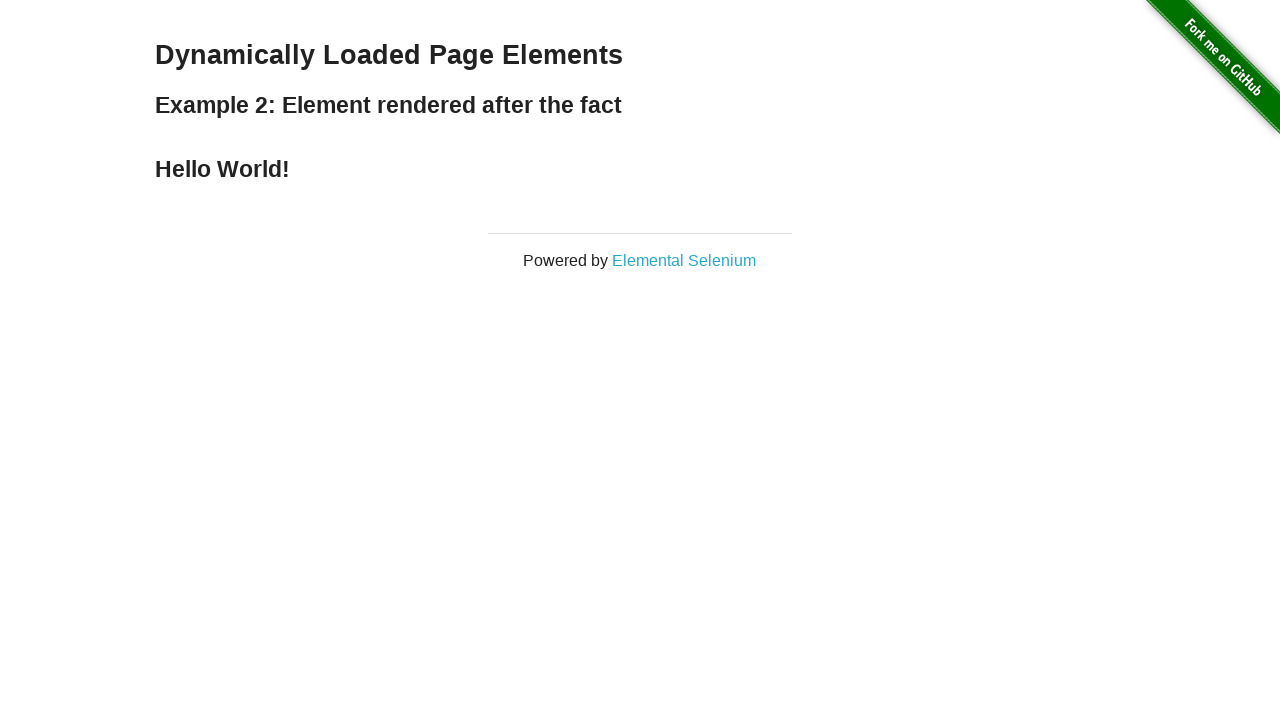

Dynamic content finished loading and appeared
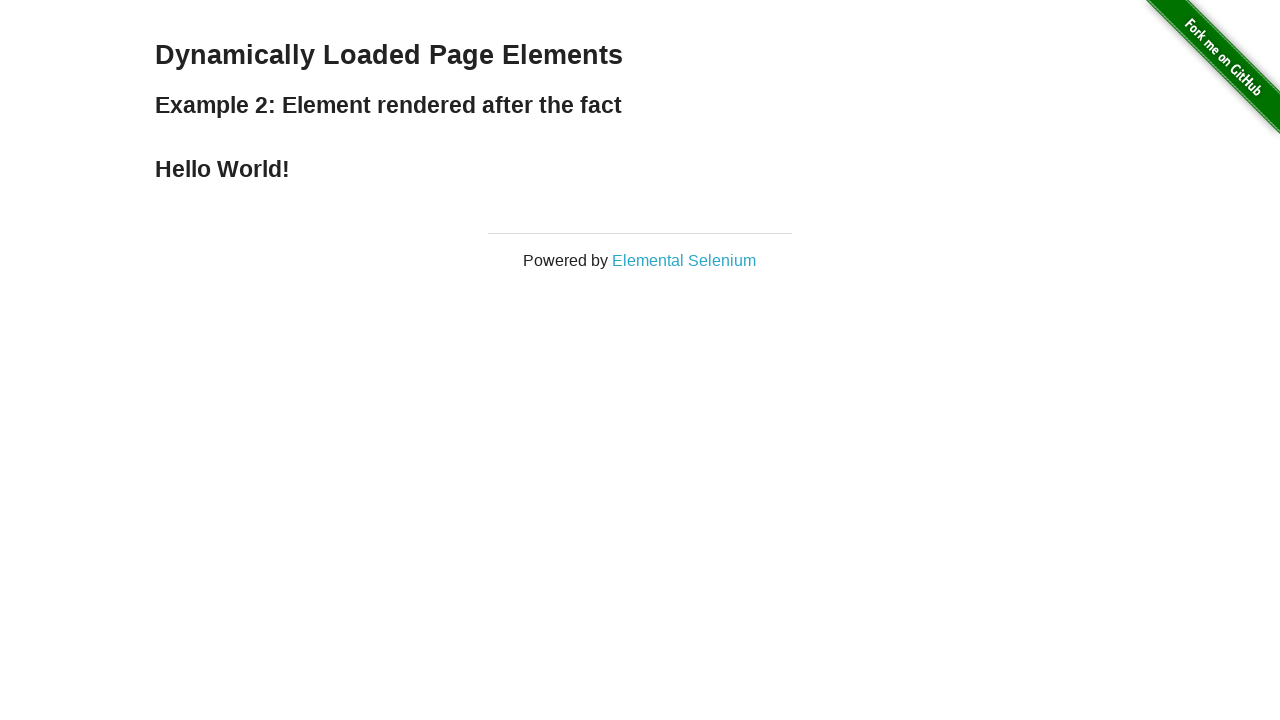

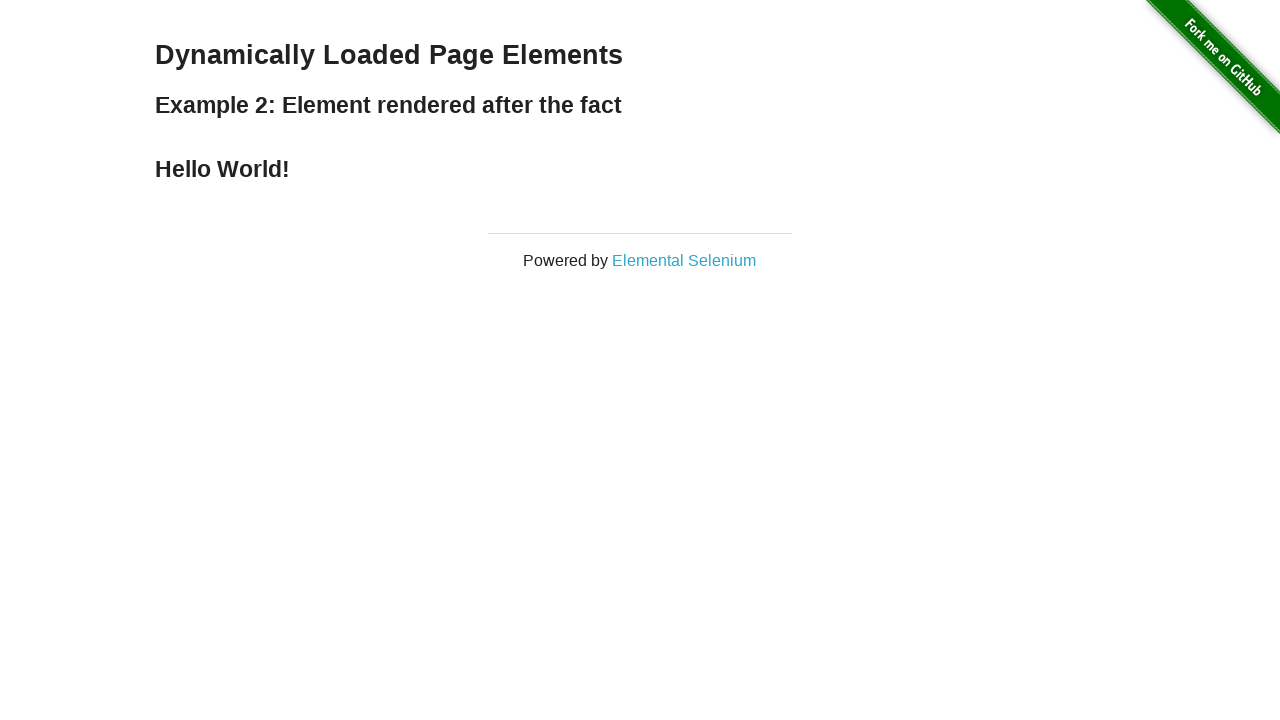